Tests multi-select dropdown functionality by selecting all available options in the listbox

Starting URL: https://omayo.blogspot.com/

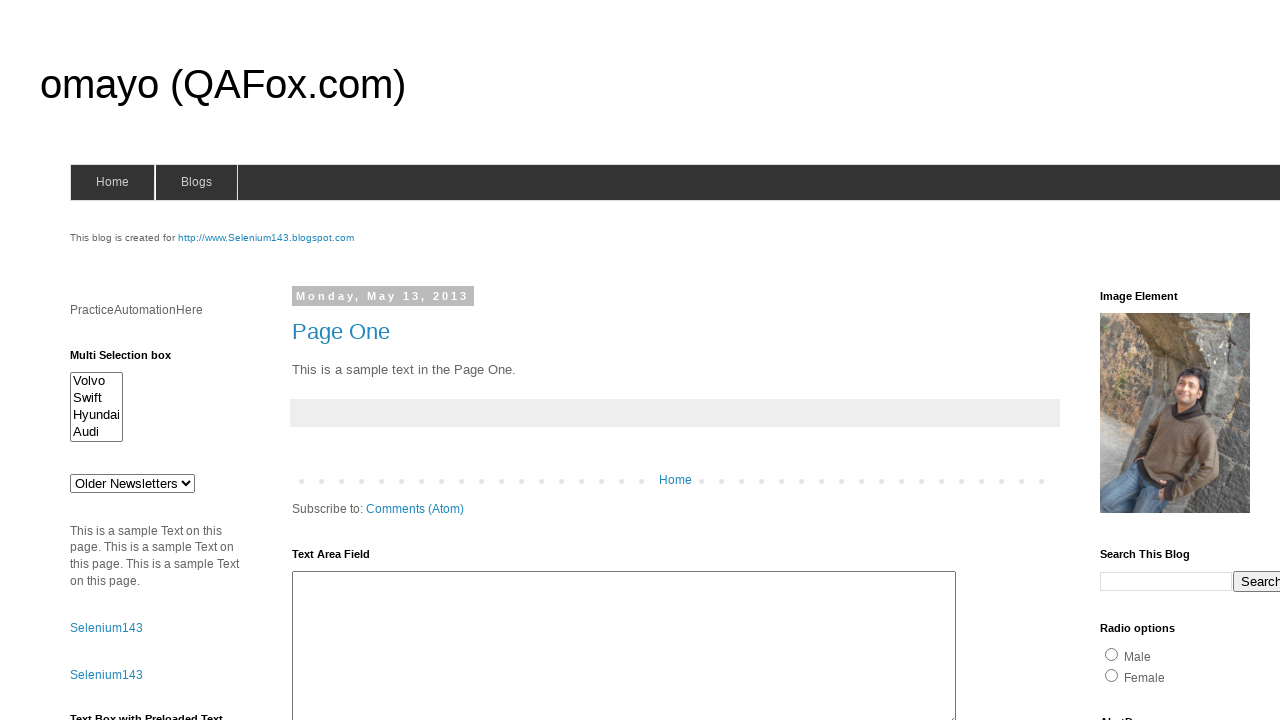

Located the multi-select listbox element with id 'multiselect1'
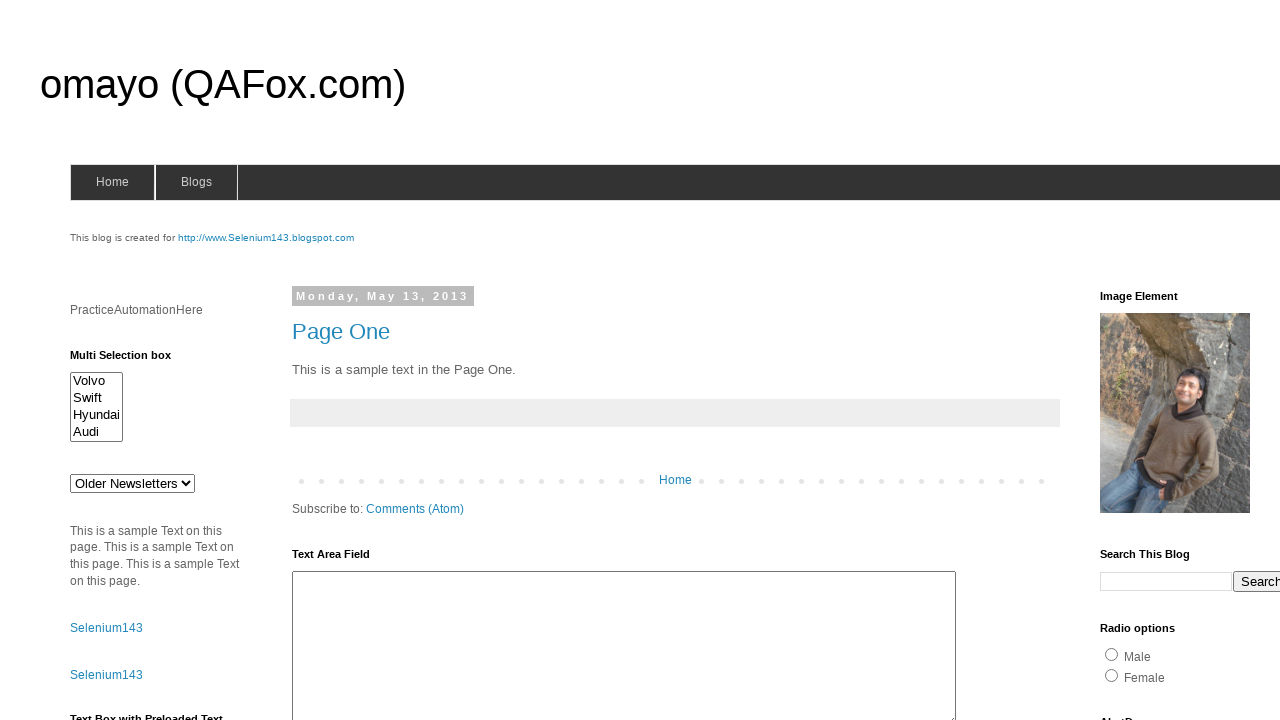

Retrieved all available options from the listbox
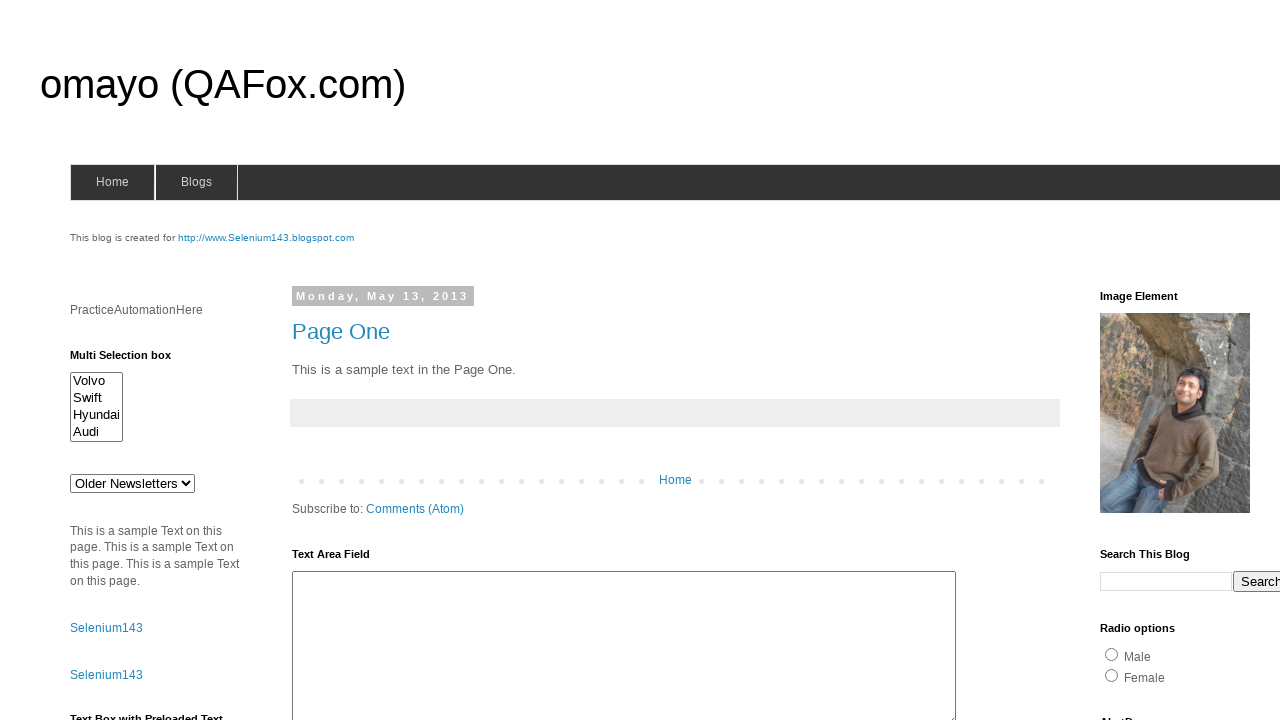

Selected option at index 0 in the multi-select listbox on #multiselect1
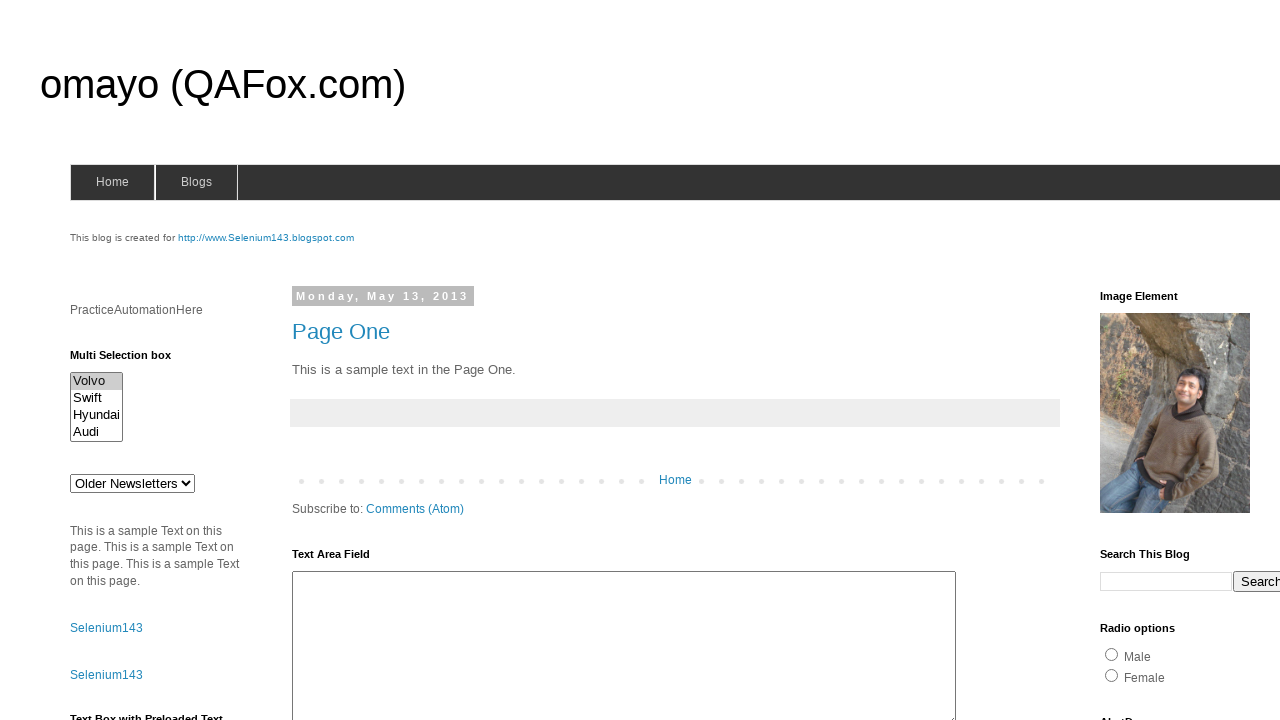

Selected option at index 1 in the multi-select listbox on #multiselect1
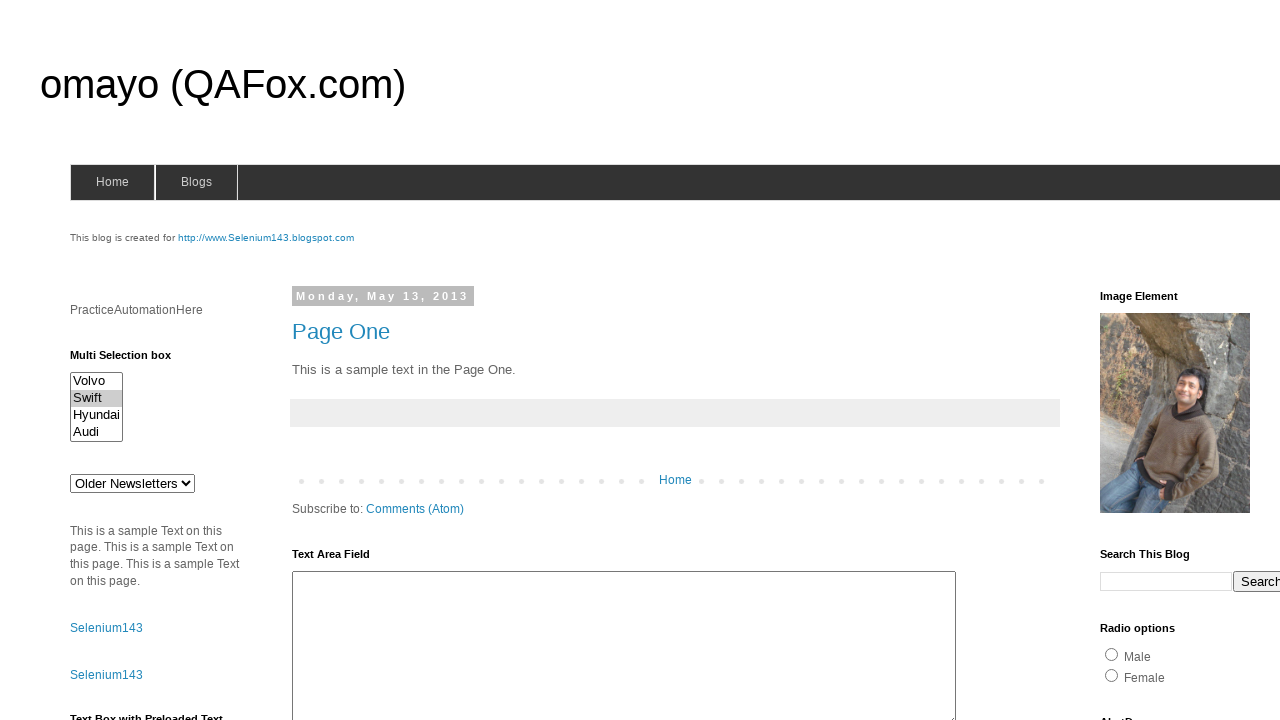

Selected option at index 2 in the multi-select listbox on #multiselect1
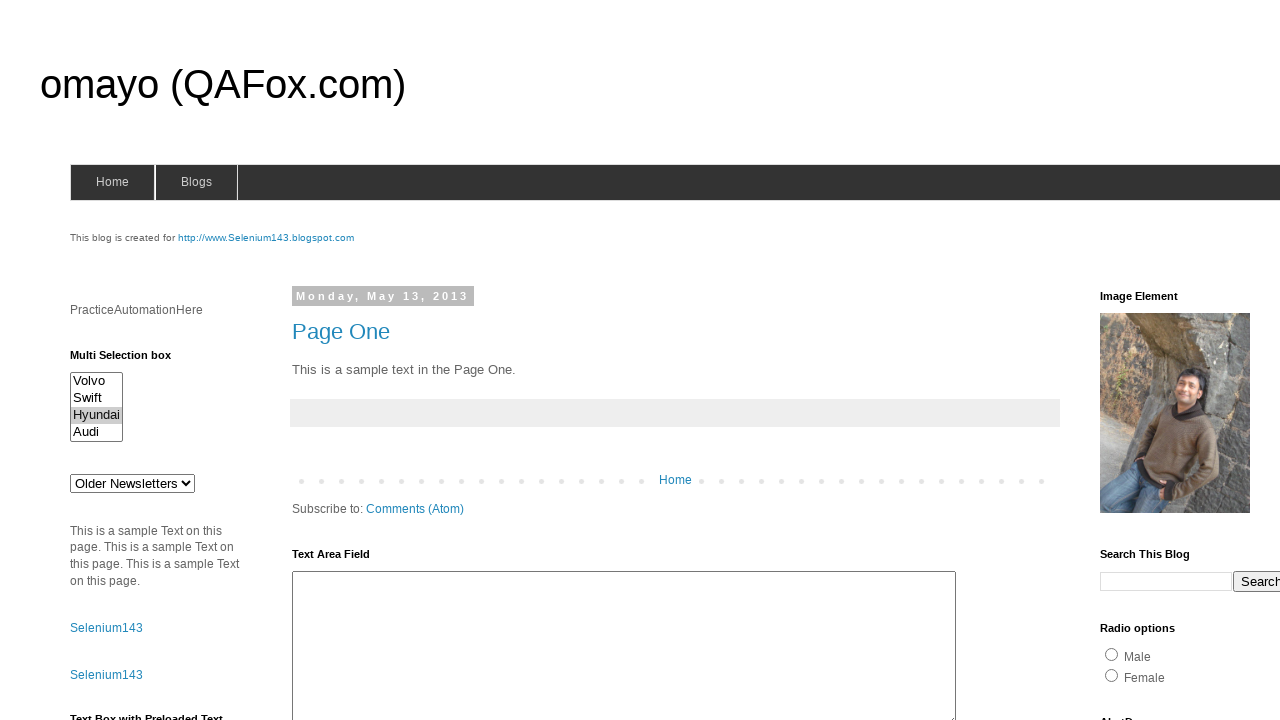

Selected option at index 3 in the multi-select listbox on #multiselect1
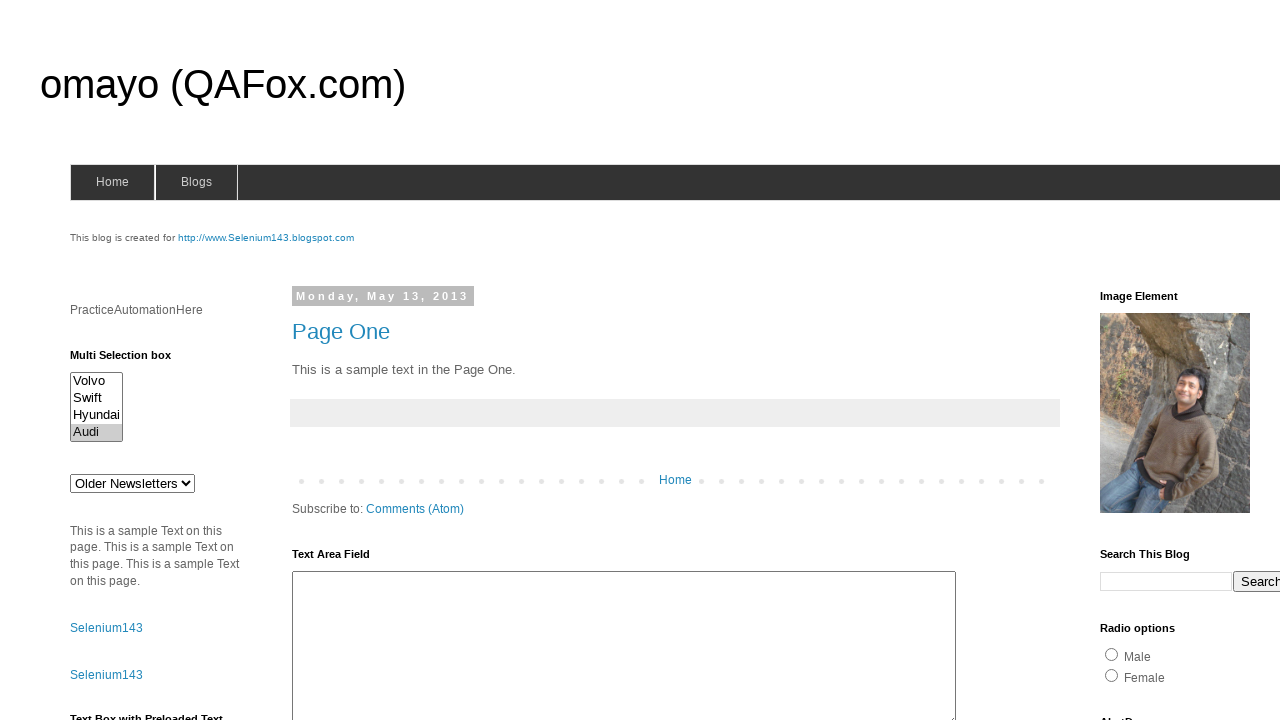

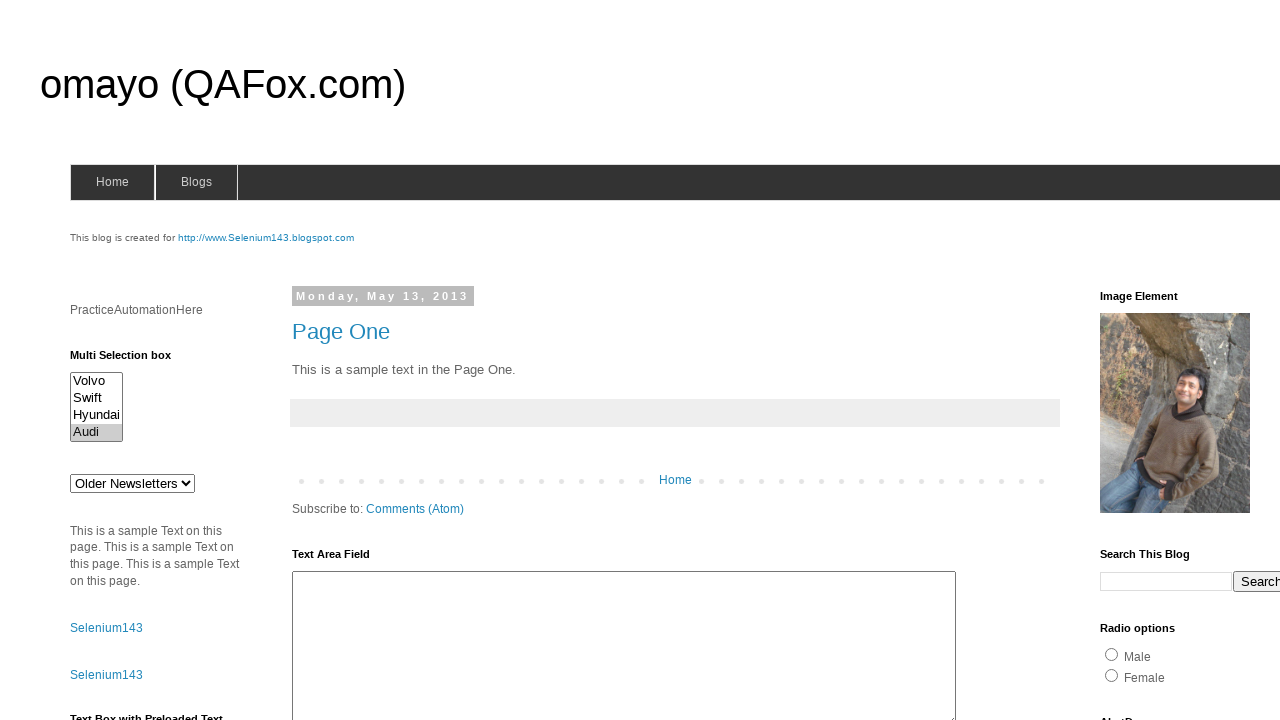